Tests editing a todo item by double-clicking, changing the text, and pressing Enter

Starting URL: https://demo.playwright.dev/todomvc

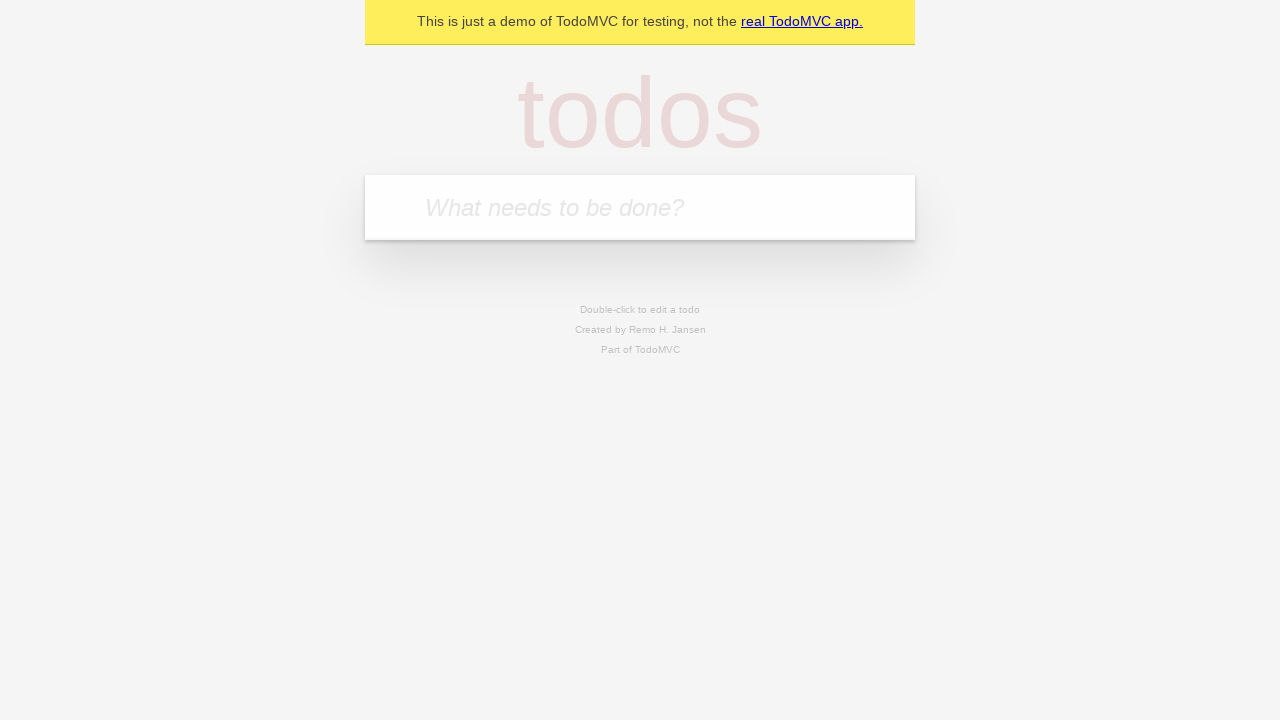

Filled todo input with 'buy some cheese' on internal:attr=[placeholder="What needs to be done?"i]
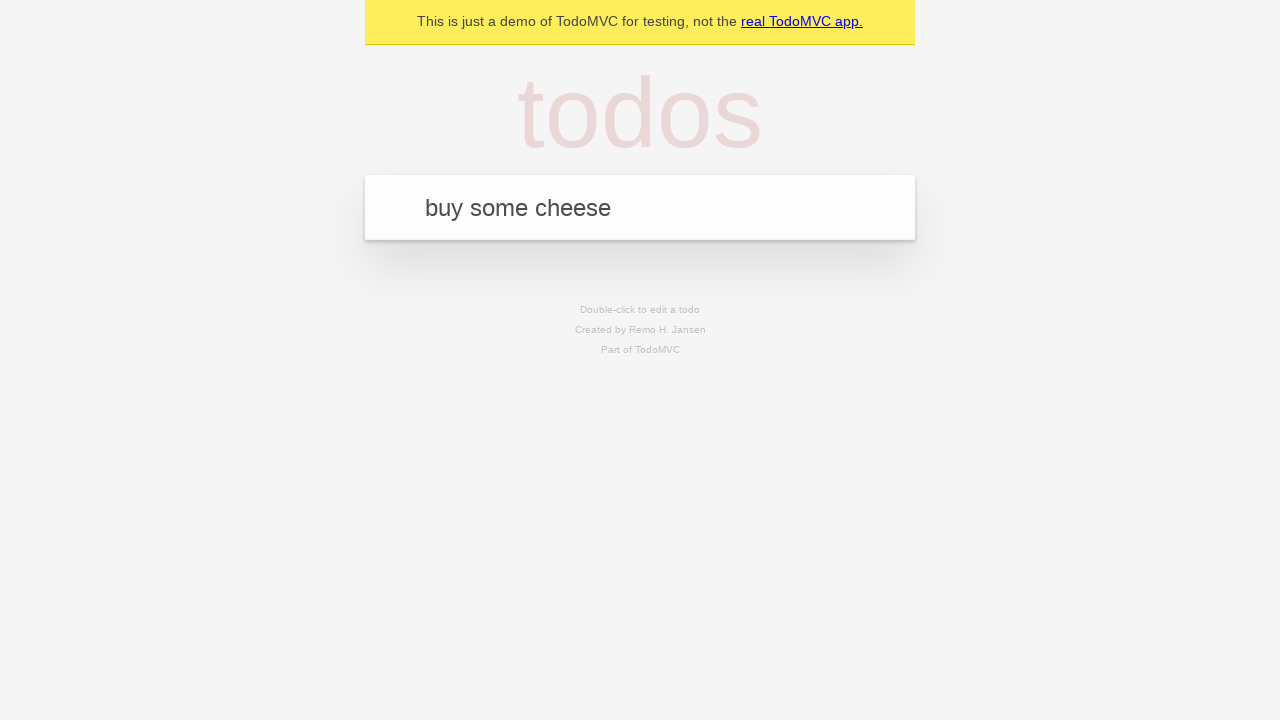

Pressed Enter to create first todo item on internal:attr=[placeholder="What needs to be done?"i]
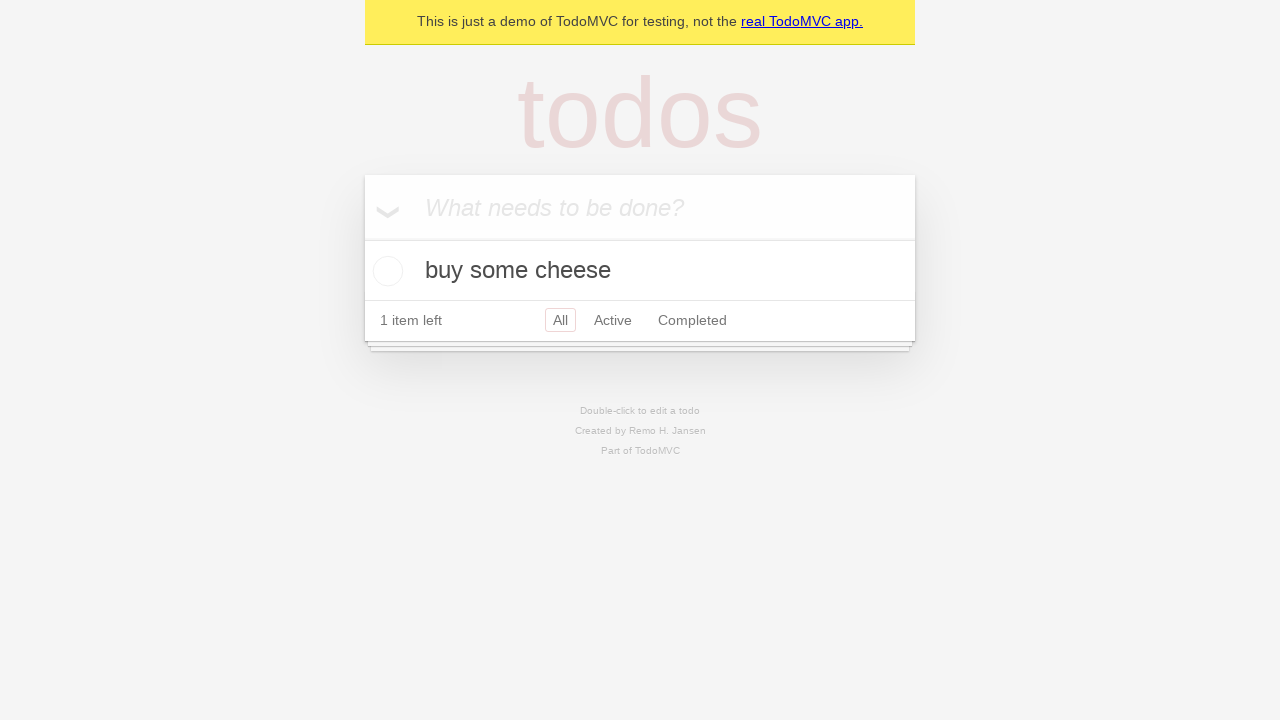

Filled todo input with 'feed the cat' on internal:attr=[placeholder="What needs to be done?"i]
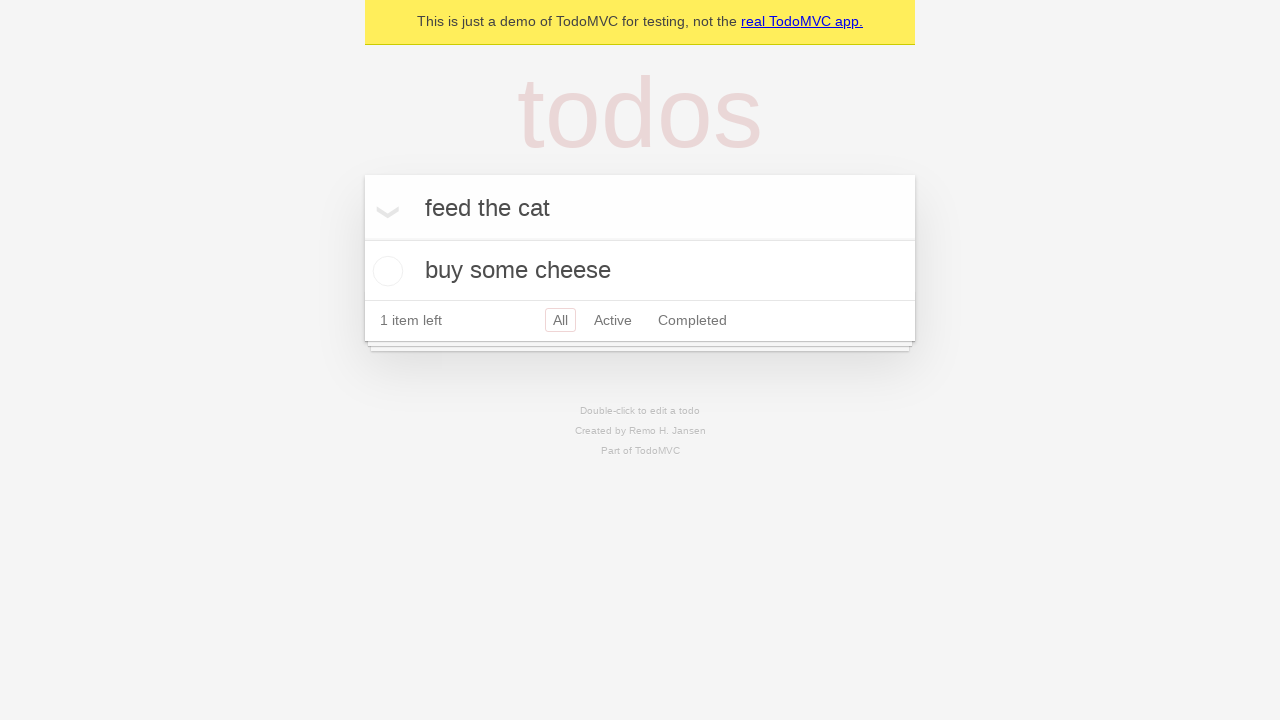

Pressed Enter to create second todo item on internal:attr=[placeholder="What needs to be done?"i]
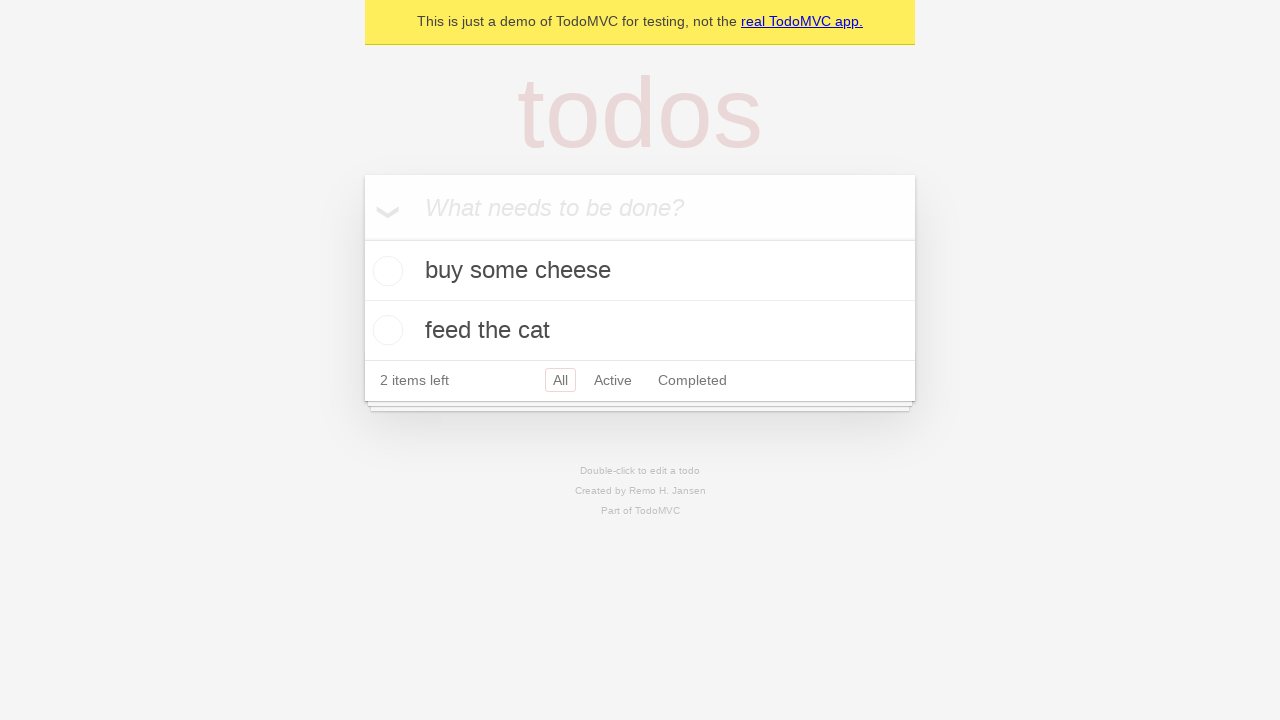

Filled todo input with 'book a doctors appointment' on internal:attr=[placeholder="What needs to be done?"i]
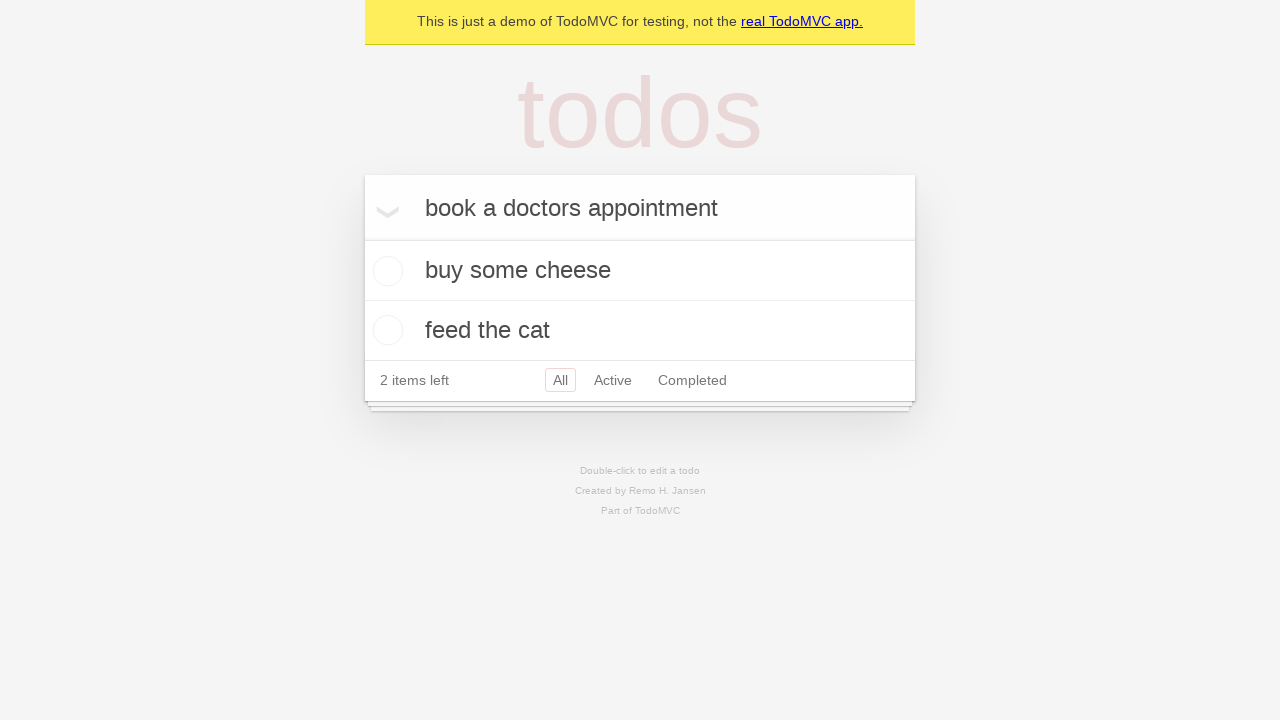

Pressed Enter to create third todo item on internal:attr=[placeholder="What needs to be done?"i]
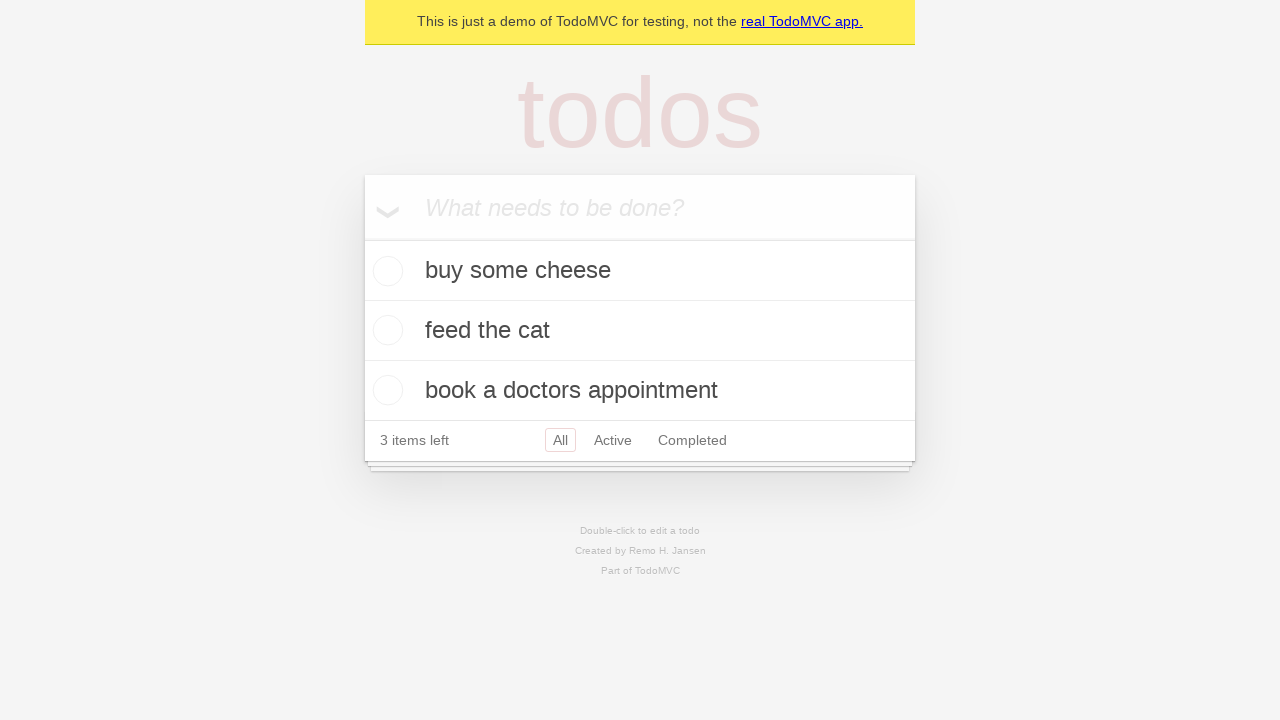

Double-clicked second todo item to enter edit mode at (640, 331) on internal:testid=[data-testid="todo-item"s] >> nth=1
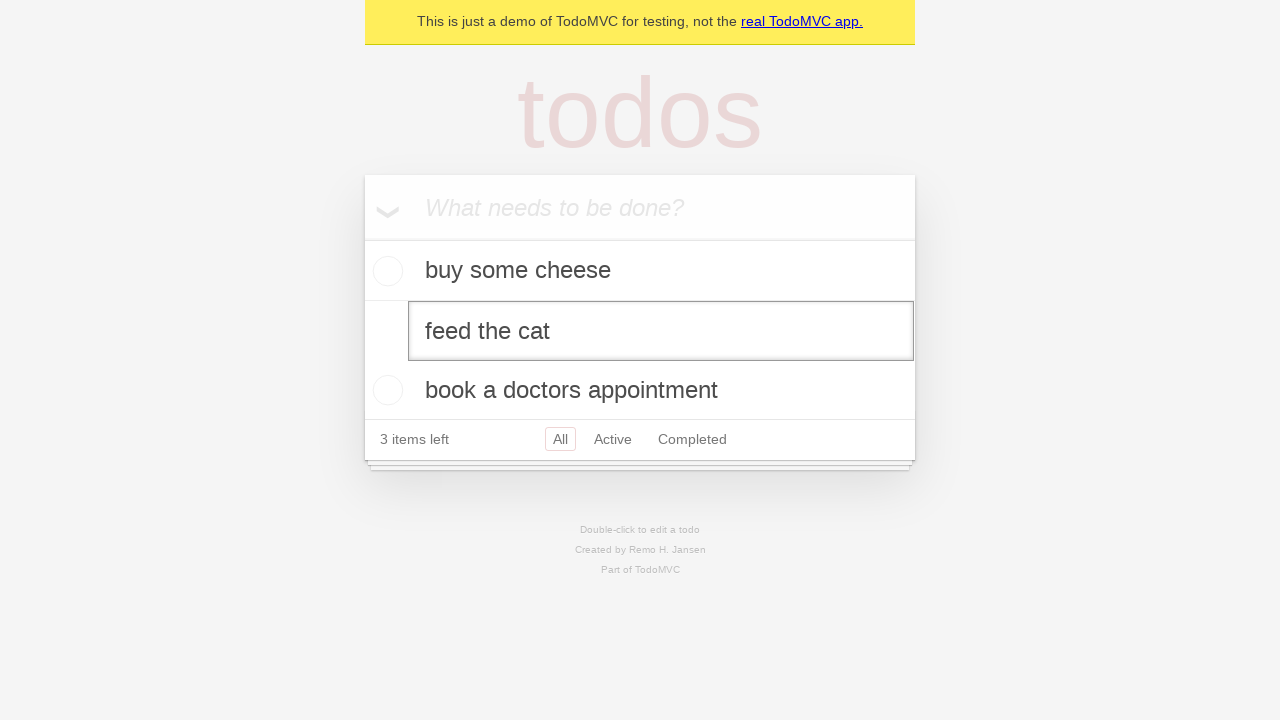

Changed todo text to 'buy some sausages' on internal:testid=[data-testid="todo-item"s] >> nth=1 >> internal:role=textbox[nam
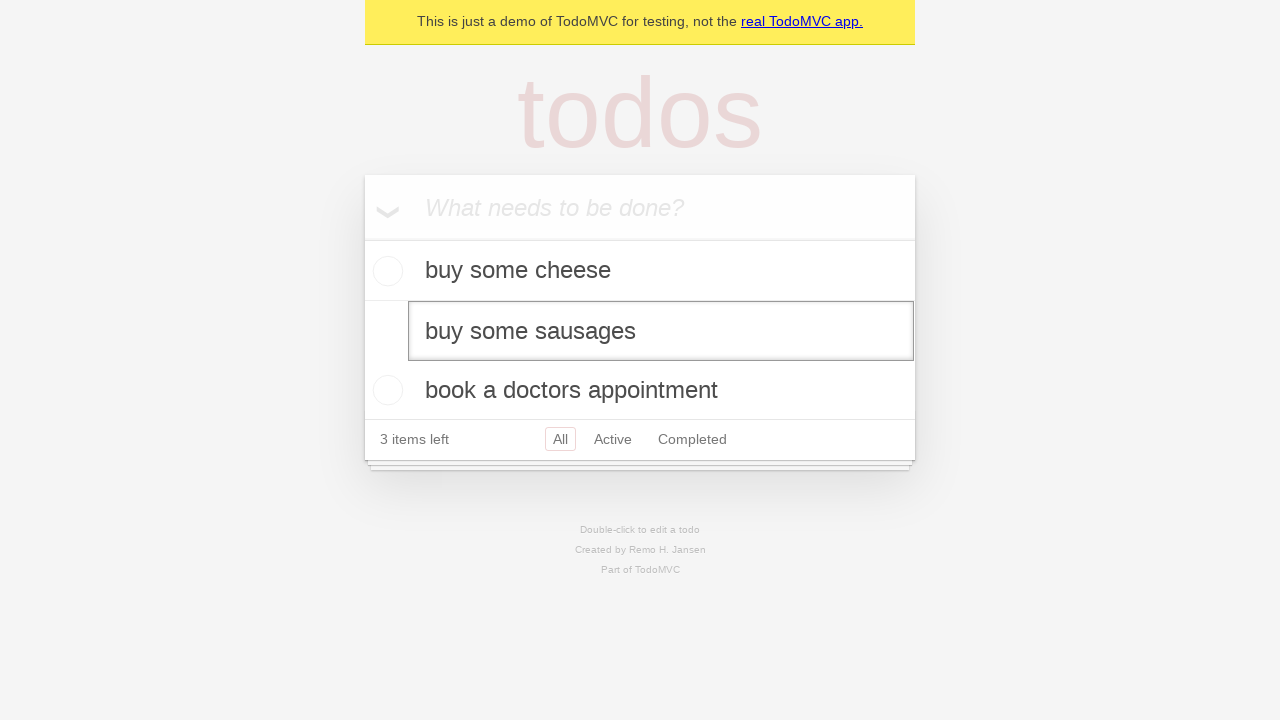

Pressed Enter to confirm todo edit on internal:testid=[data-testid="todo-item"s] >> nth=1 >> internal:role=textbox[nam
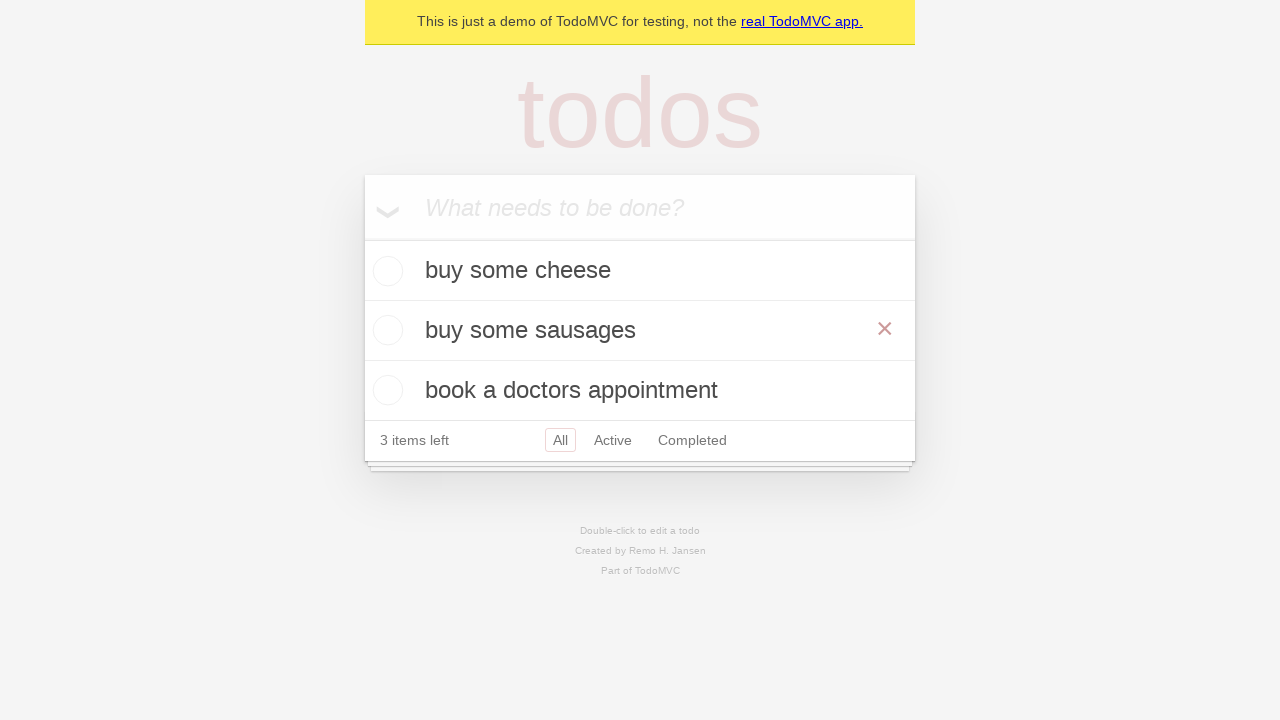

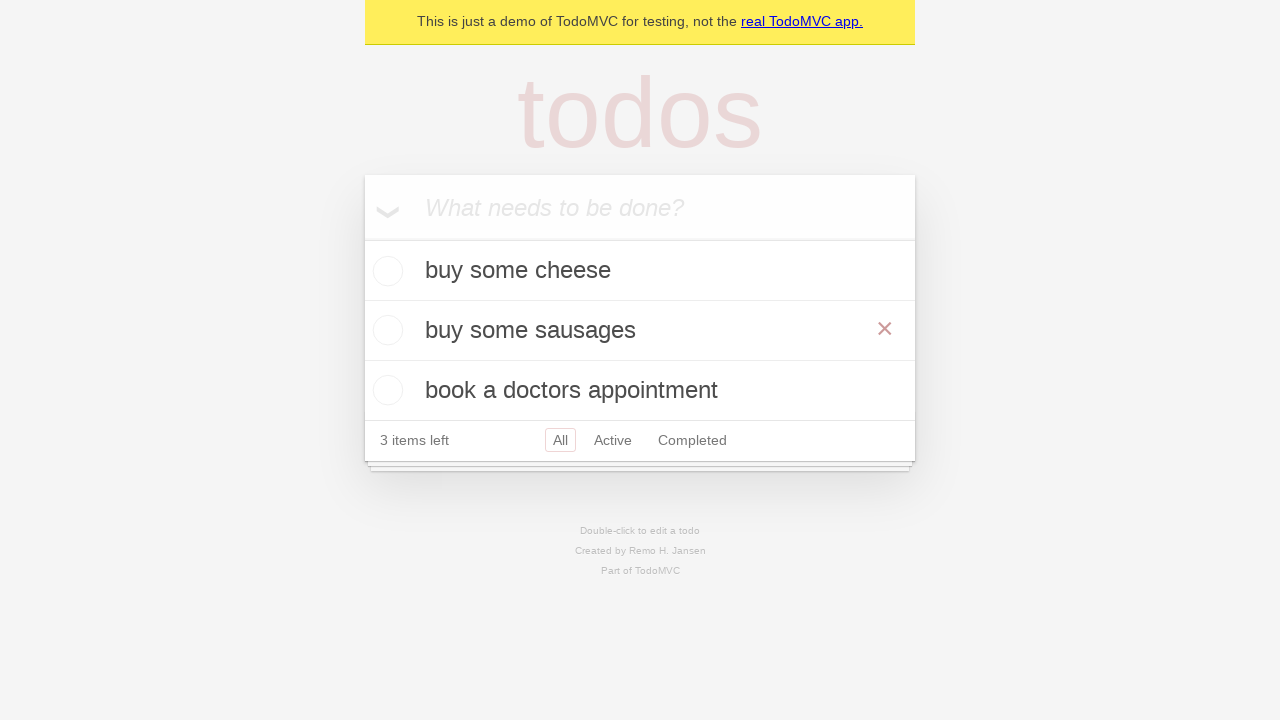